Tests Animal Planet website navigation by clicking on Shows menu, then Wildlife category, and verifying the list of shows is displayed

Starting URL: https://www.animalplanet.com/

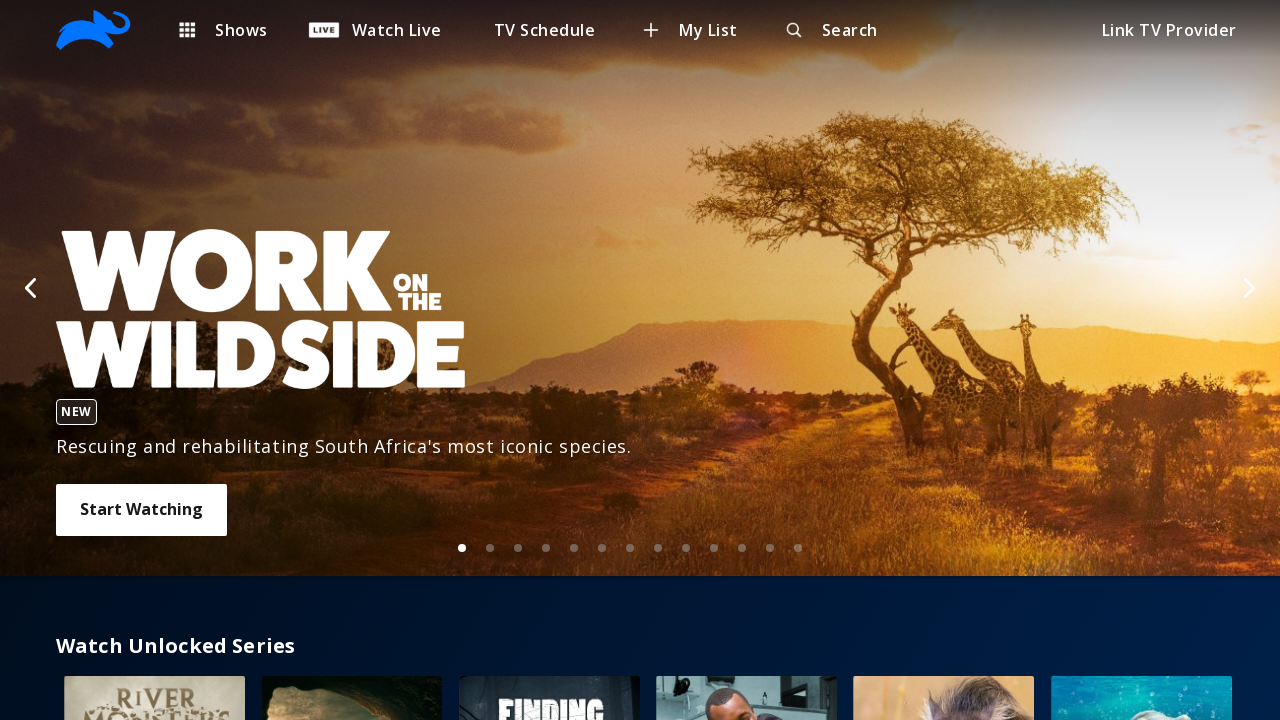

Waited for site logo to be visible
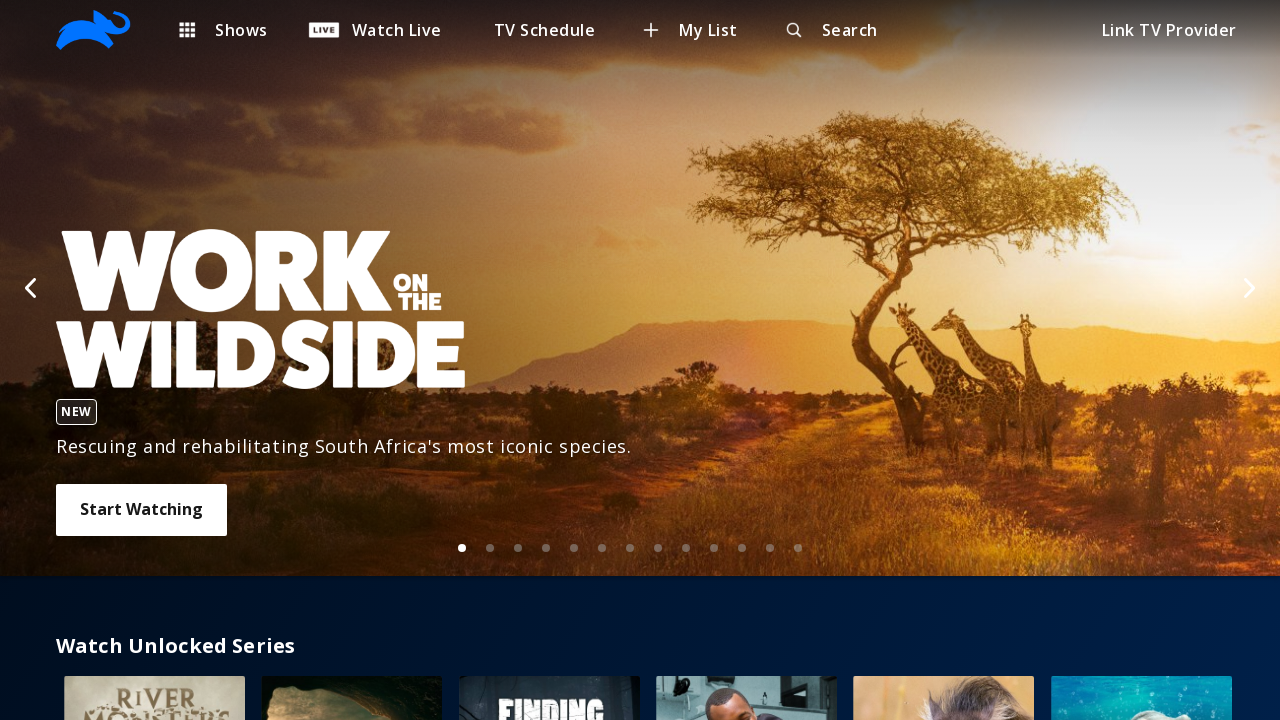

Waited for Shows menu to be visible
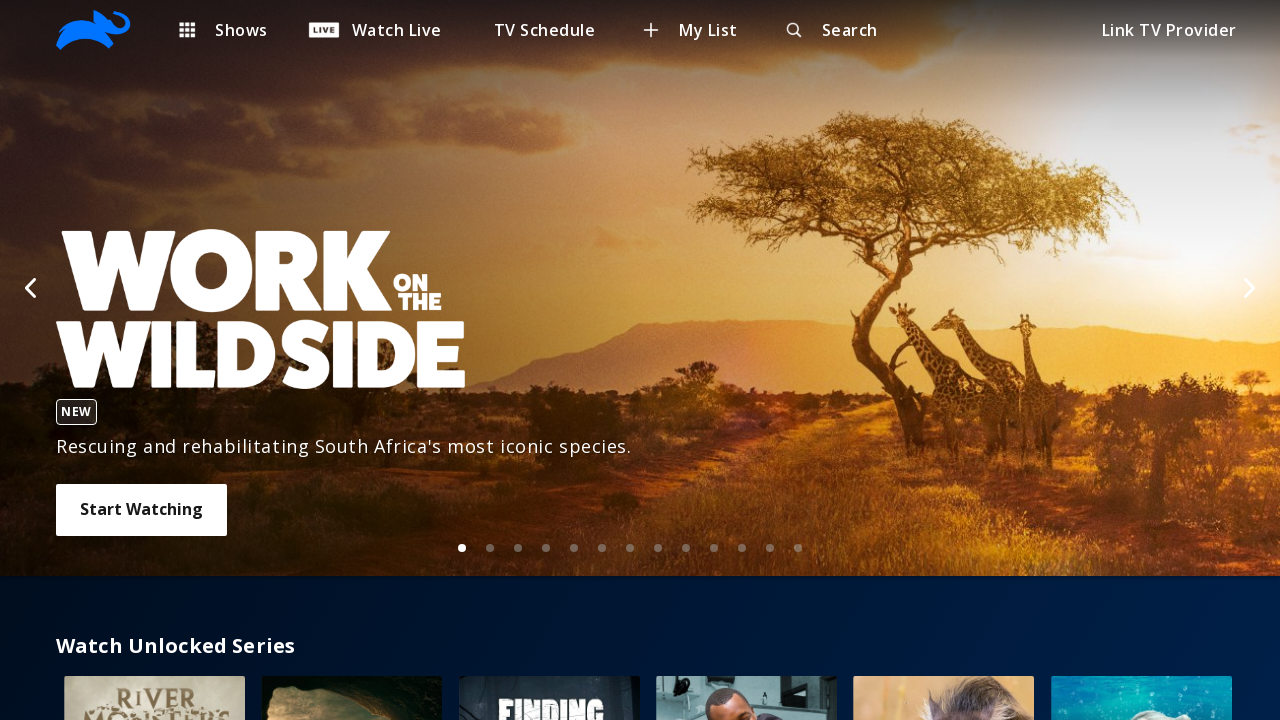

Clicked on Shows menu at (241, 30) on xpath=//p[contains(text(),'Shows')]
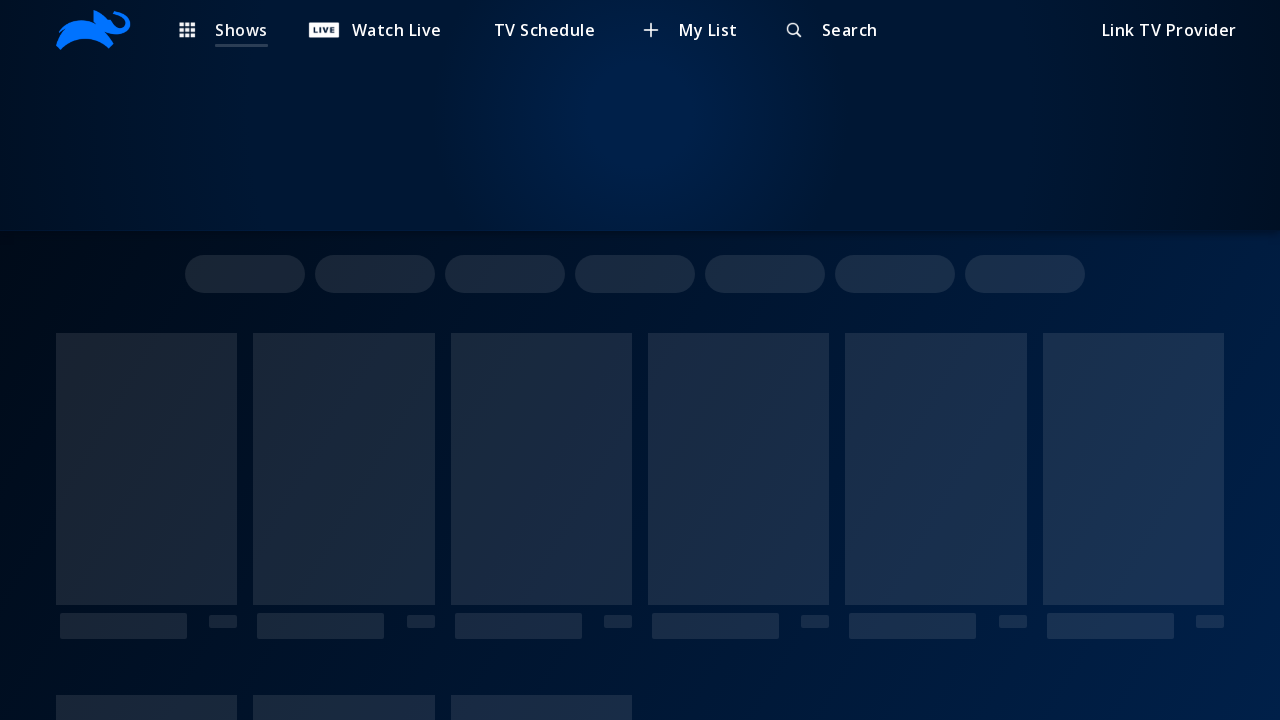

Waited for Wildlife category to be visible
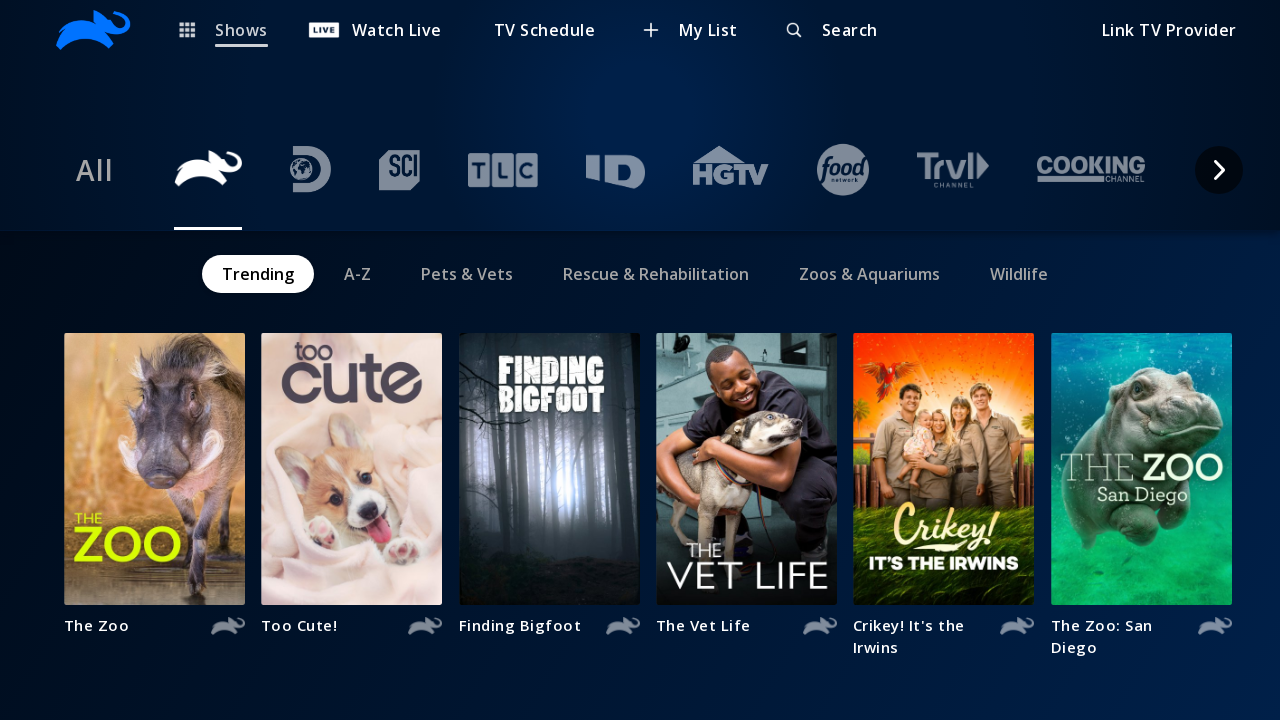

Clicked on Wildlife category at (1019, 274) on xpath=//span[contains(text(),'Wildlife')]
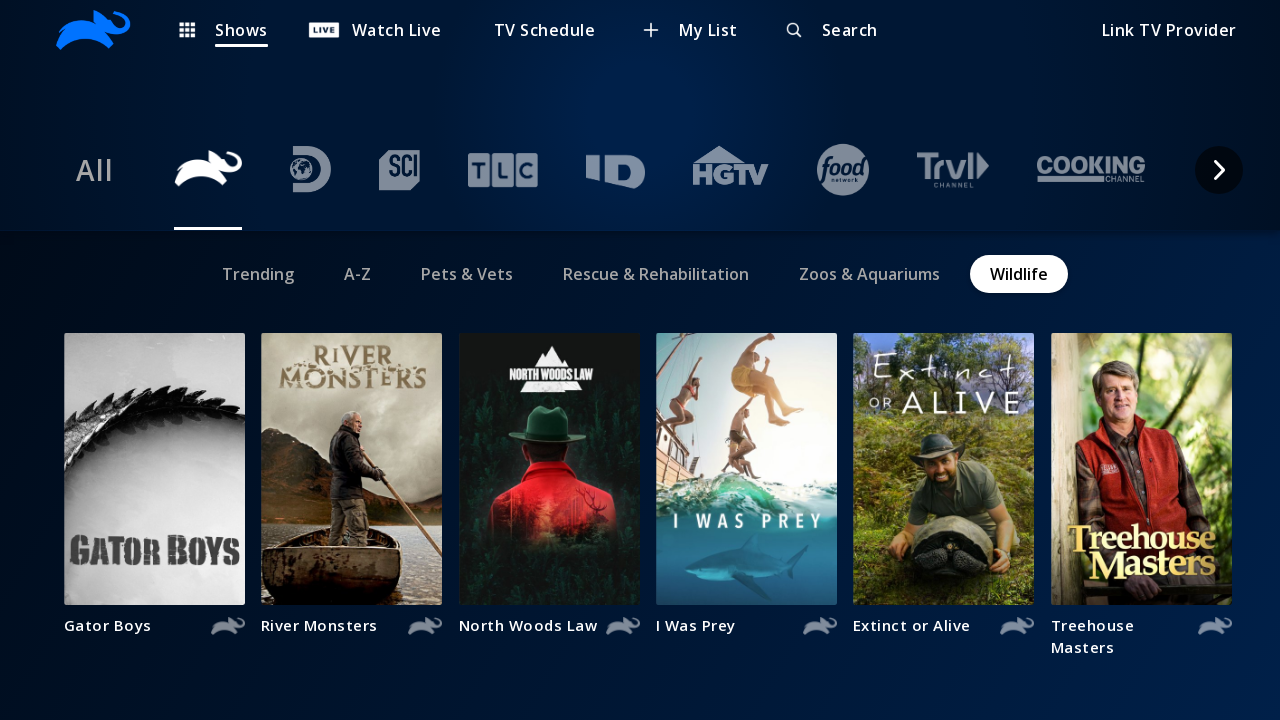

Verified list of shows is displayed
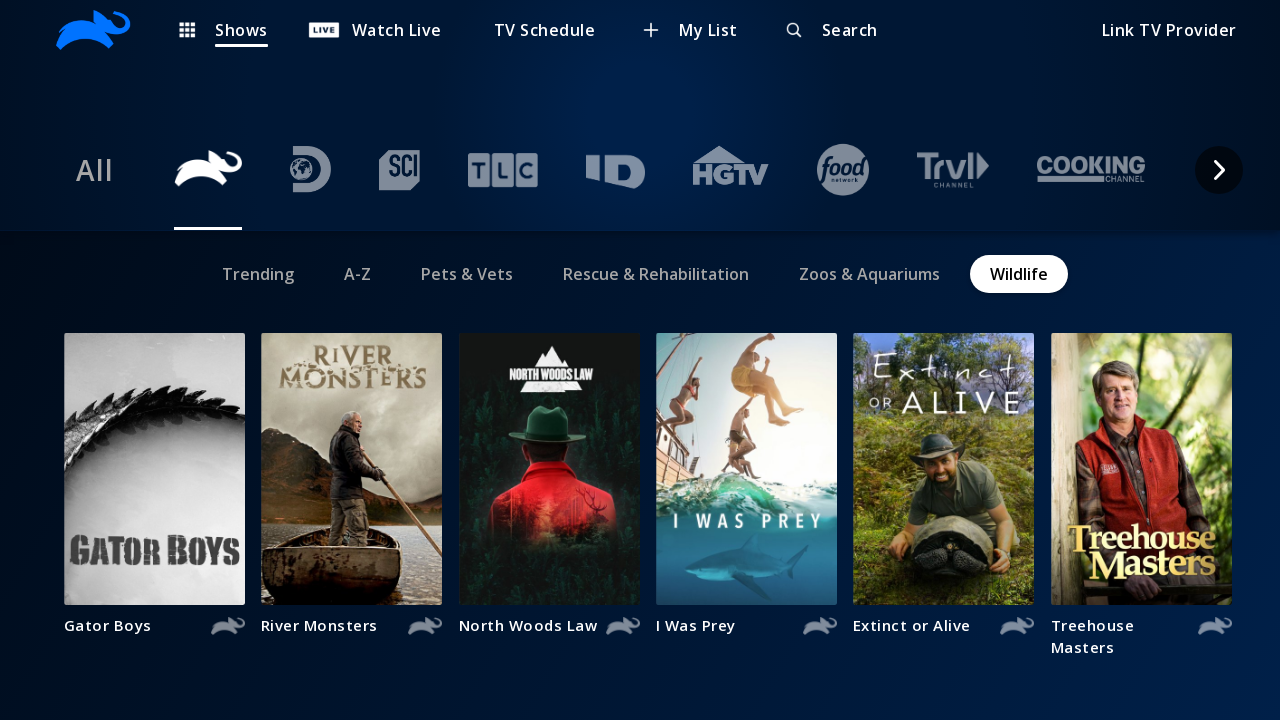

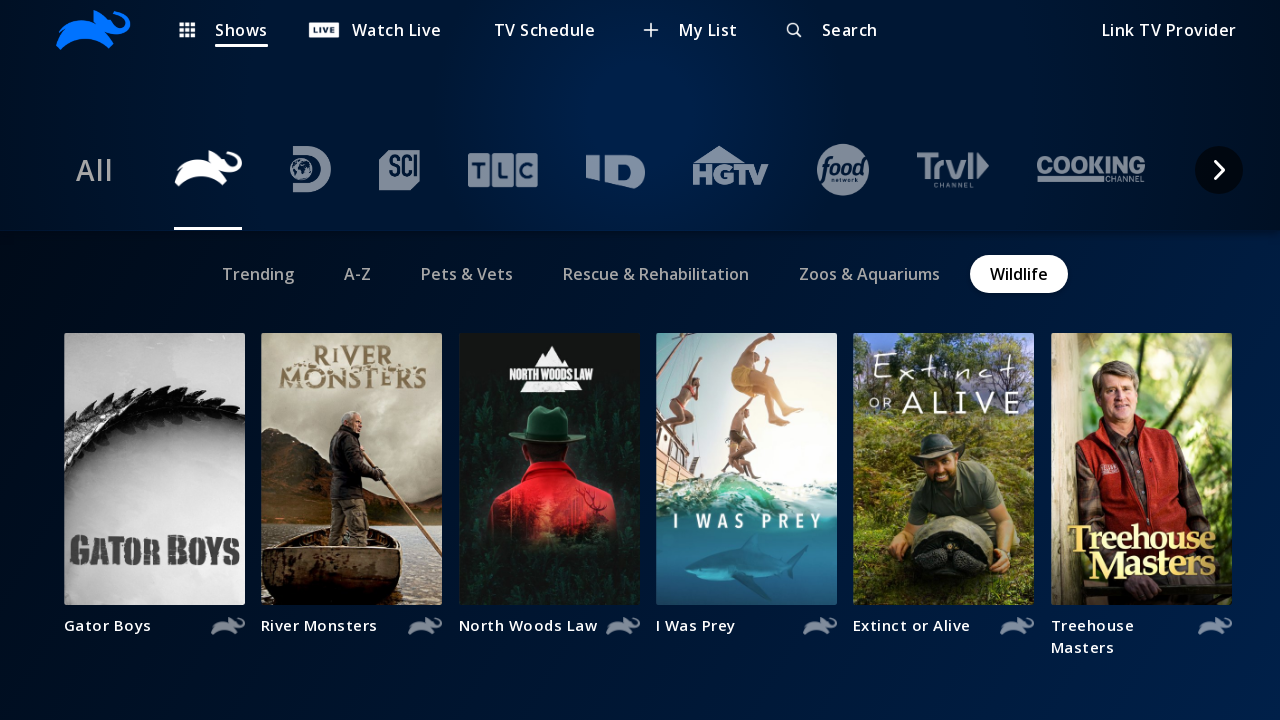